Tests clicking a button using CSS selector and verifies the alert message that appears

Starting URL: https://igorsmasc.github.io/botoes_atividade_selenium/

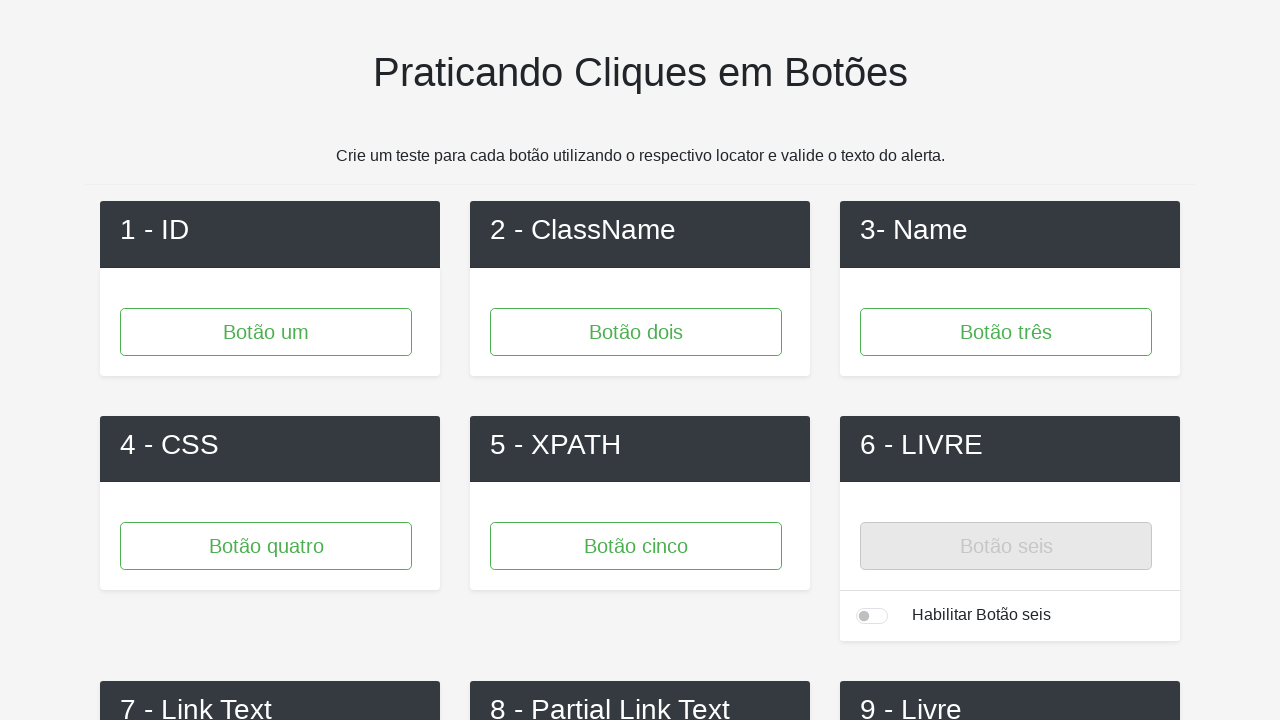

Clicked button using CSS selector '.button-4' at (266, 546) on .button-4
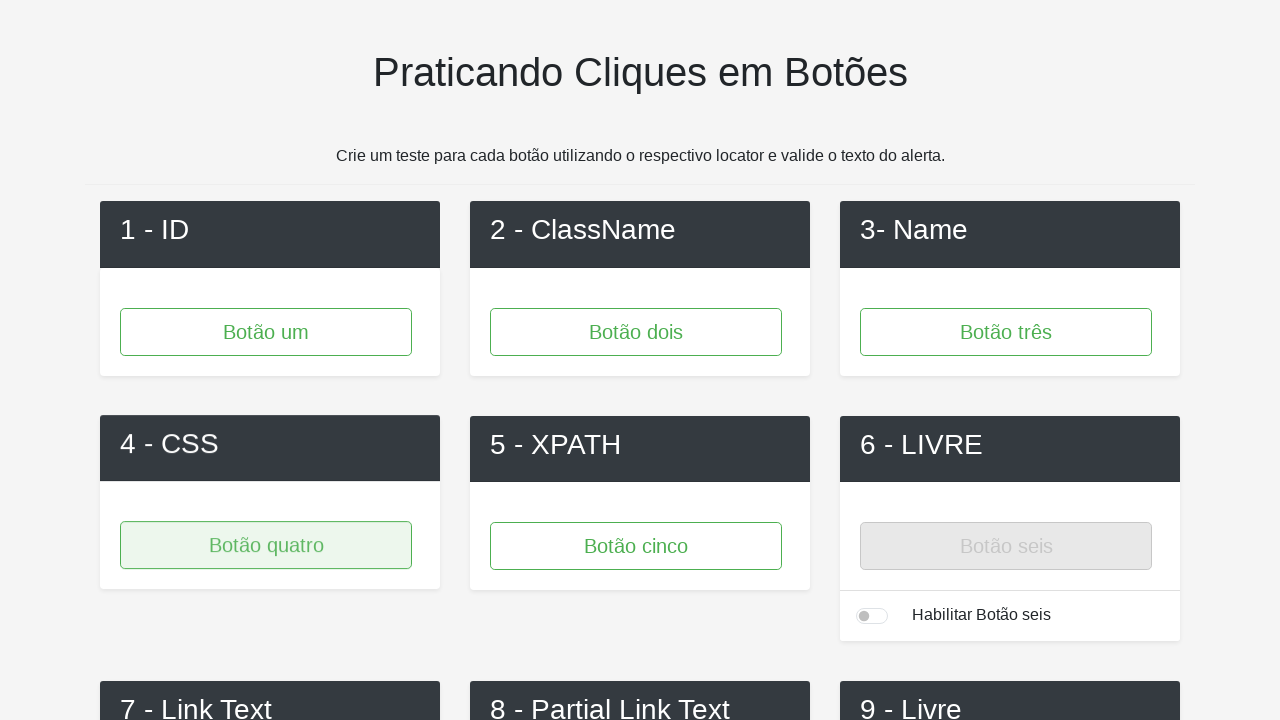

Set up dialog handler to accept alerts
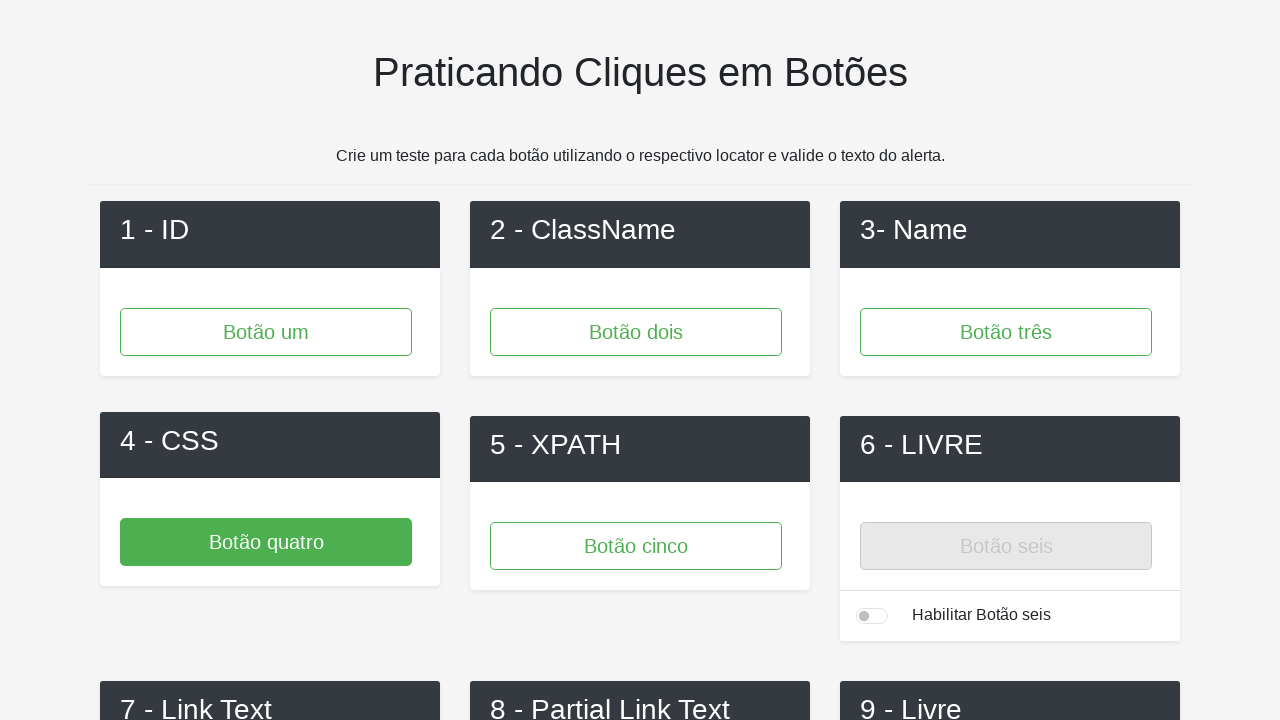

Waited 500ms for alert to appear and be handled
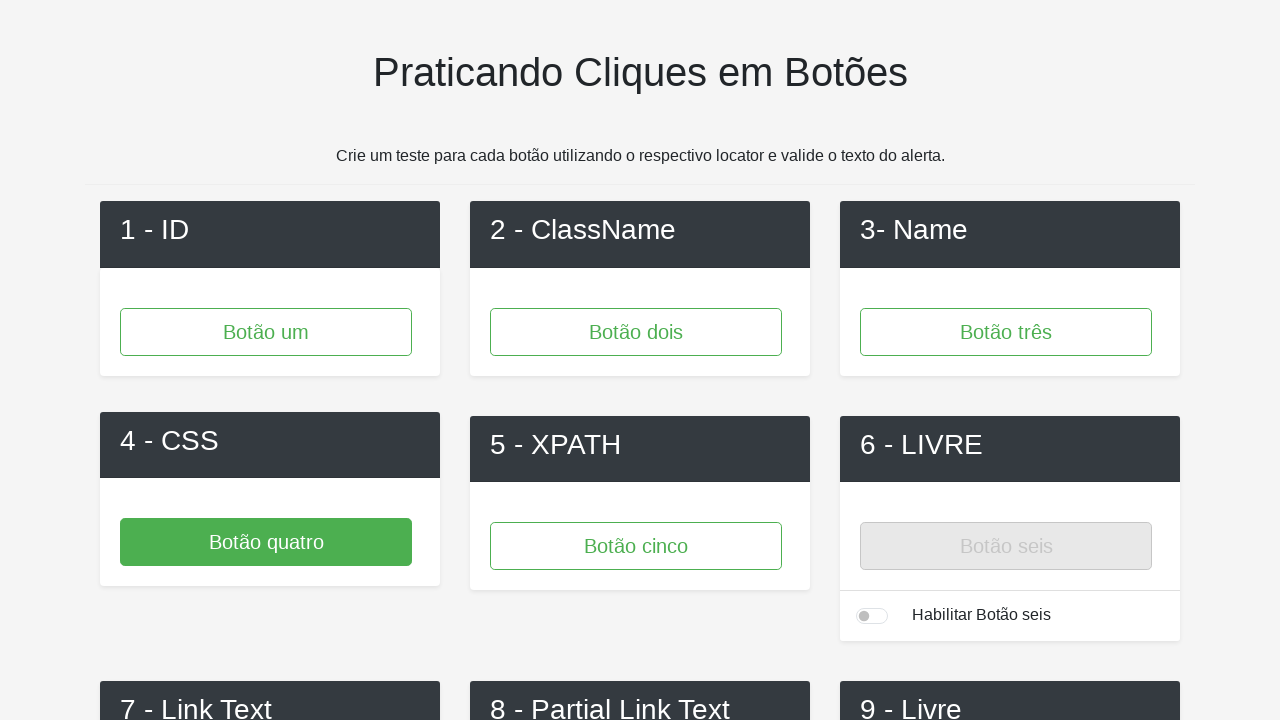

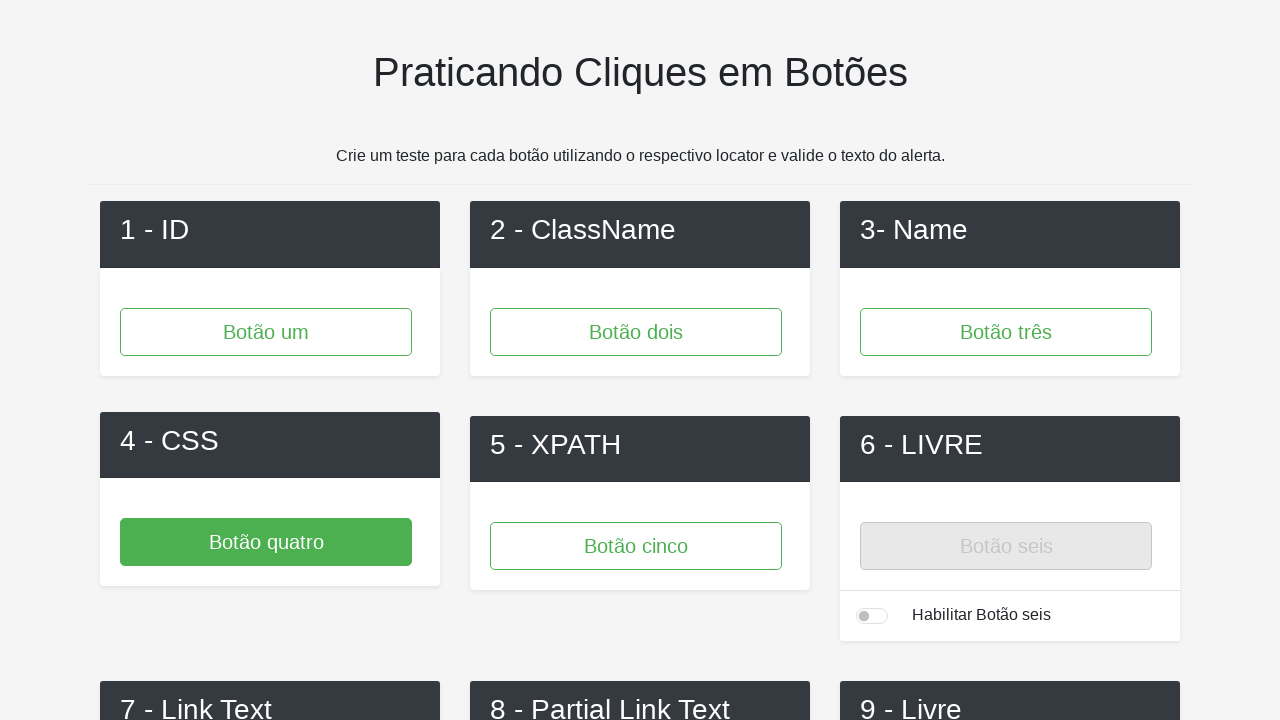